Tests various JavaScript alert types on DemoQA including simple alerts, timed alerts, confirm dialogs, and prompt dialogs by clicking trigger buttons and handling each alert appropriately.

Starting URL: https://demoqa.com/alerts

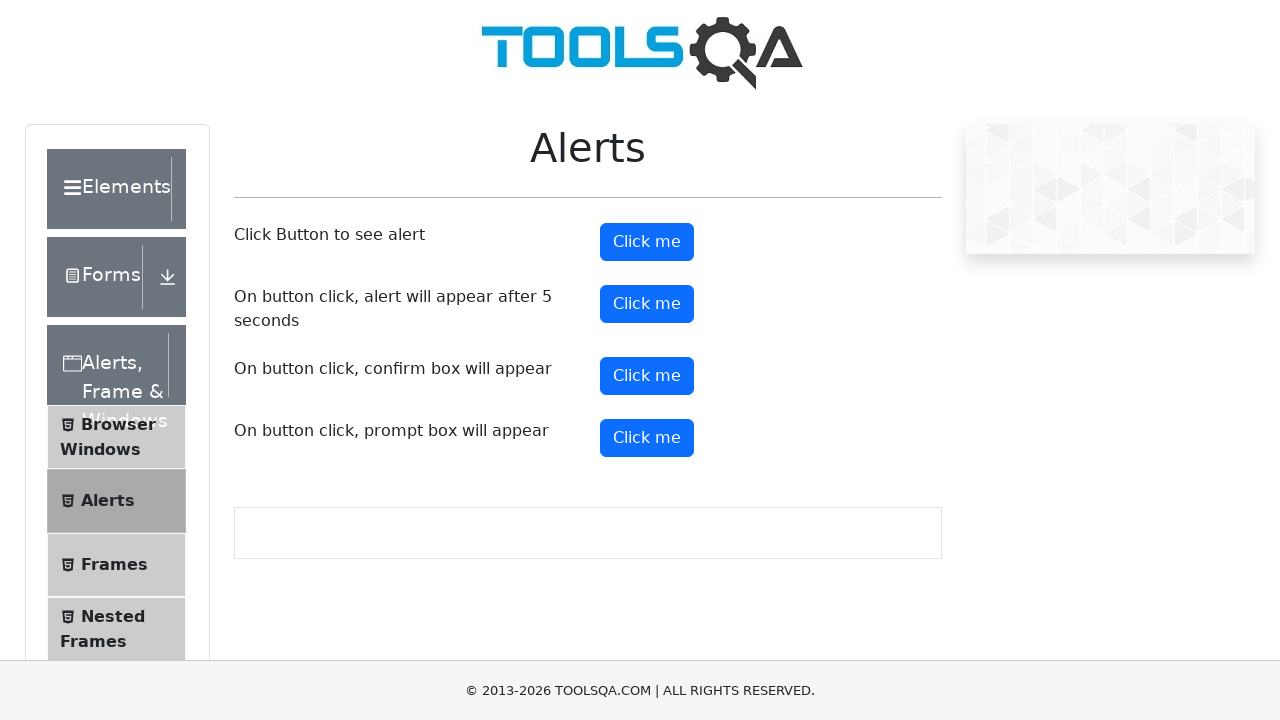

Set up dialog handler for all alert types
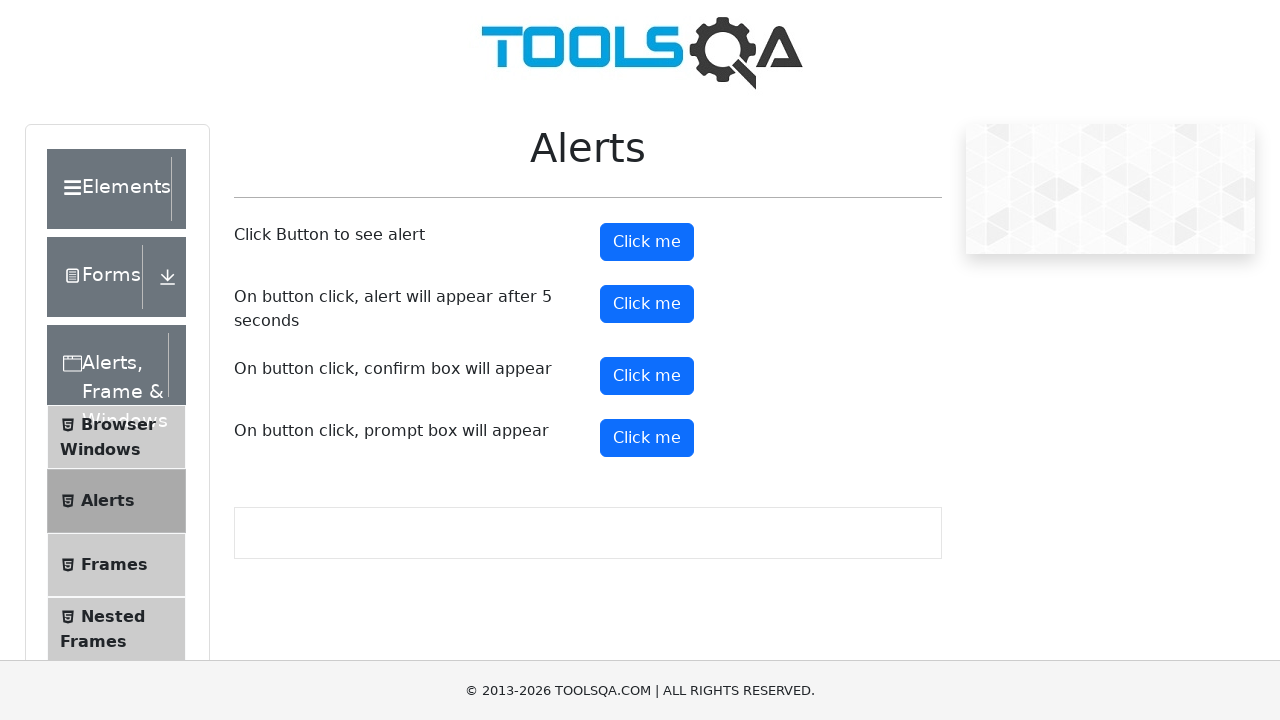

Clicked simple alert button at (647, 242) on #alertButton
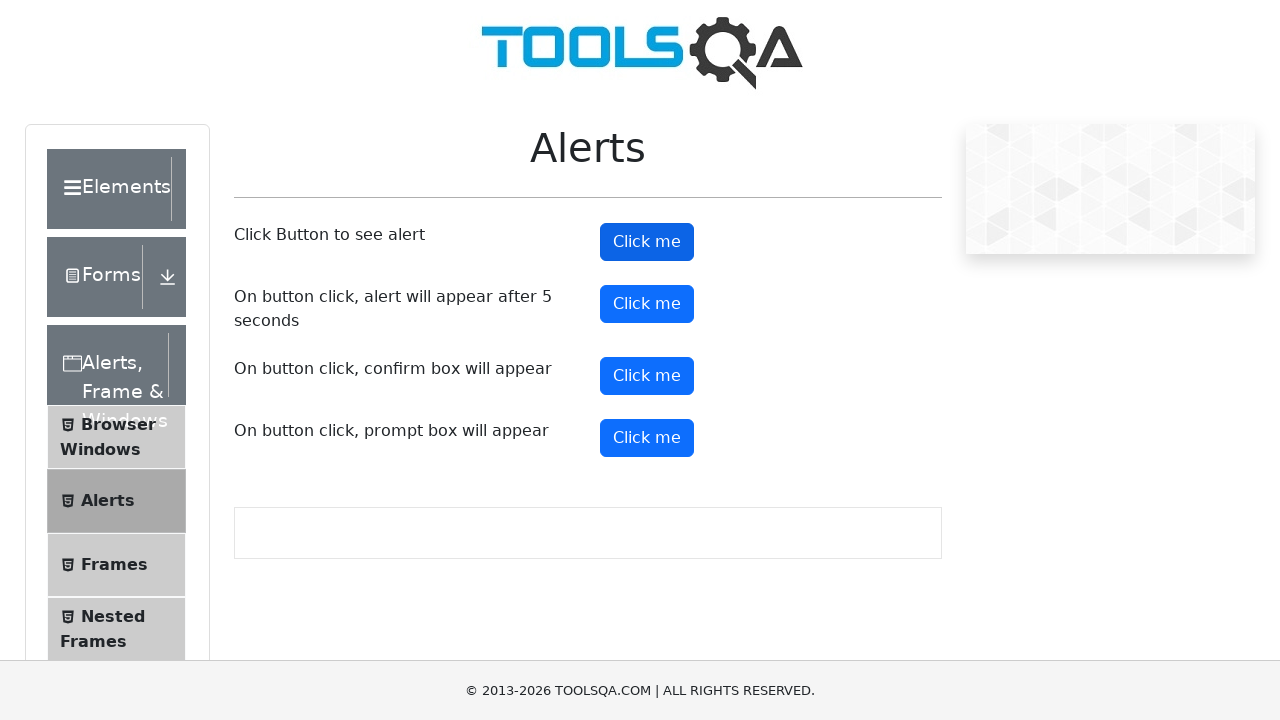

Waited for simple alert to be handled
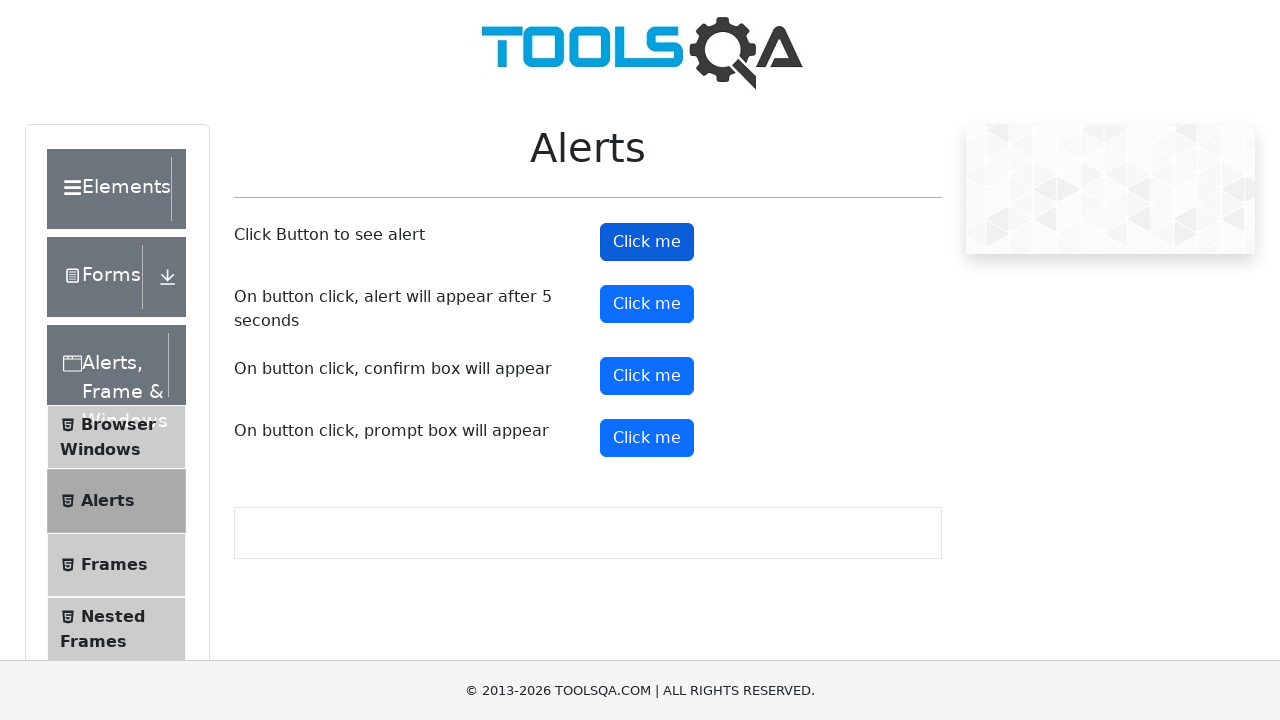

Clicked timer alert button at (647, 304) on #timerAlertButton
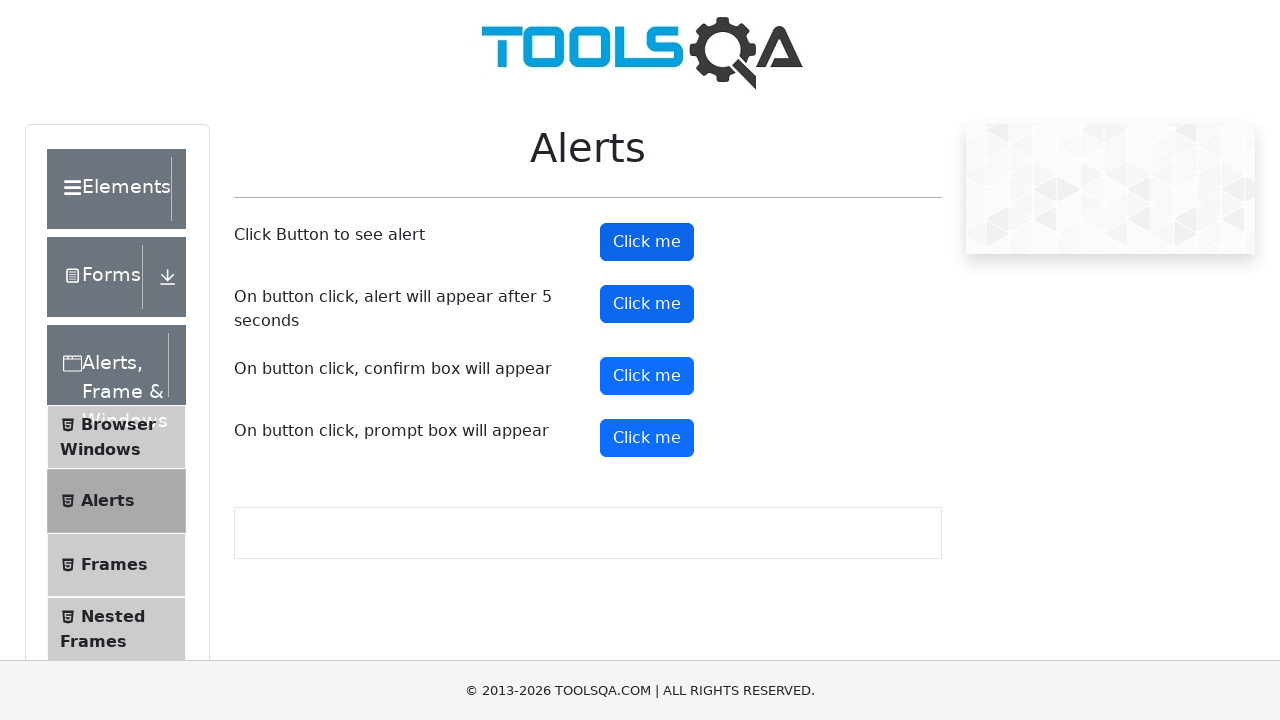

Waited for 5-second timed alert to appear and be handled
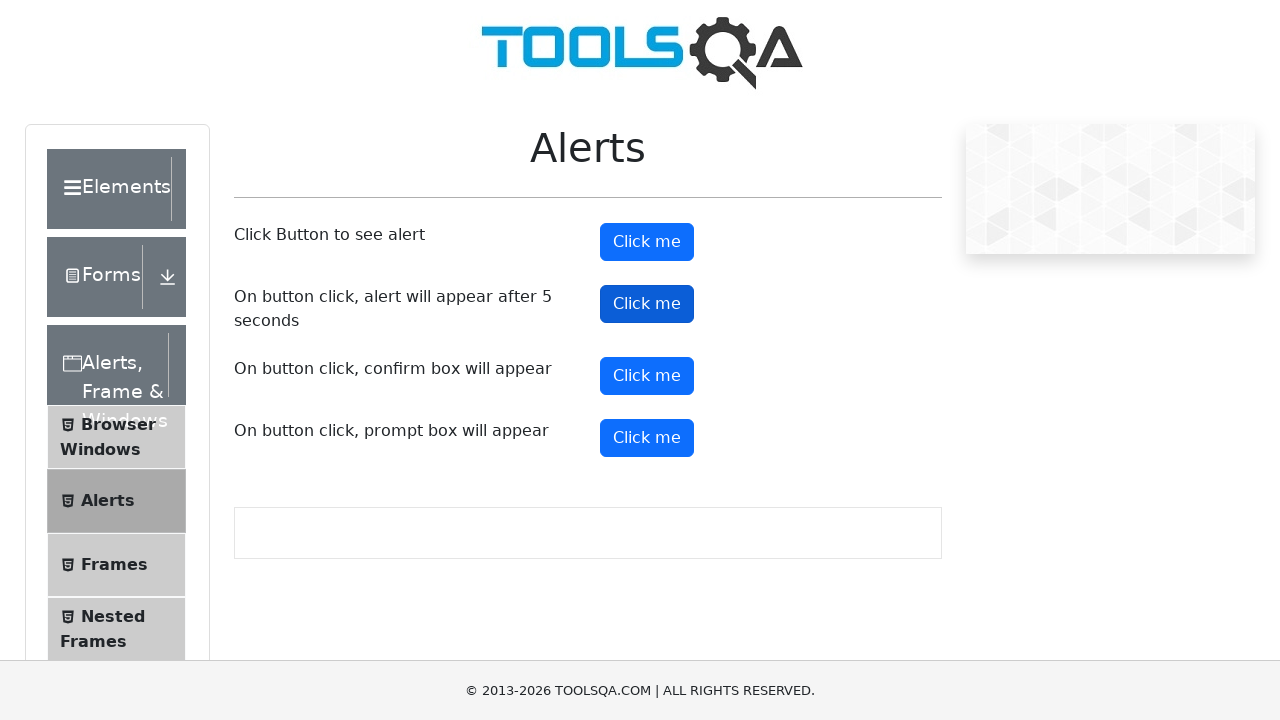

Clicked confirm dialog button at (647, 376) on #confirmButton
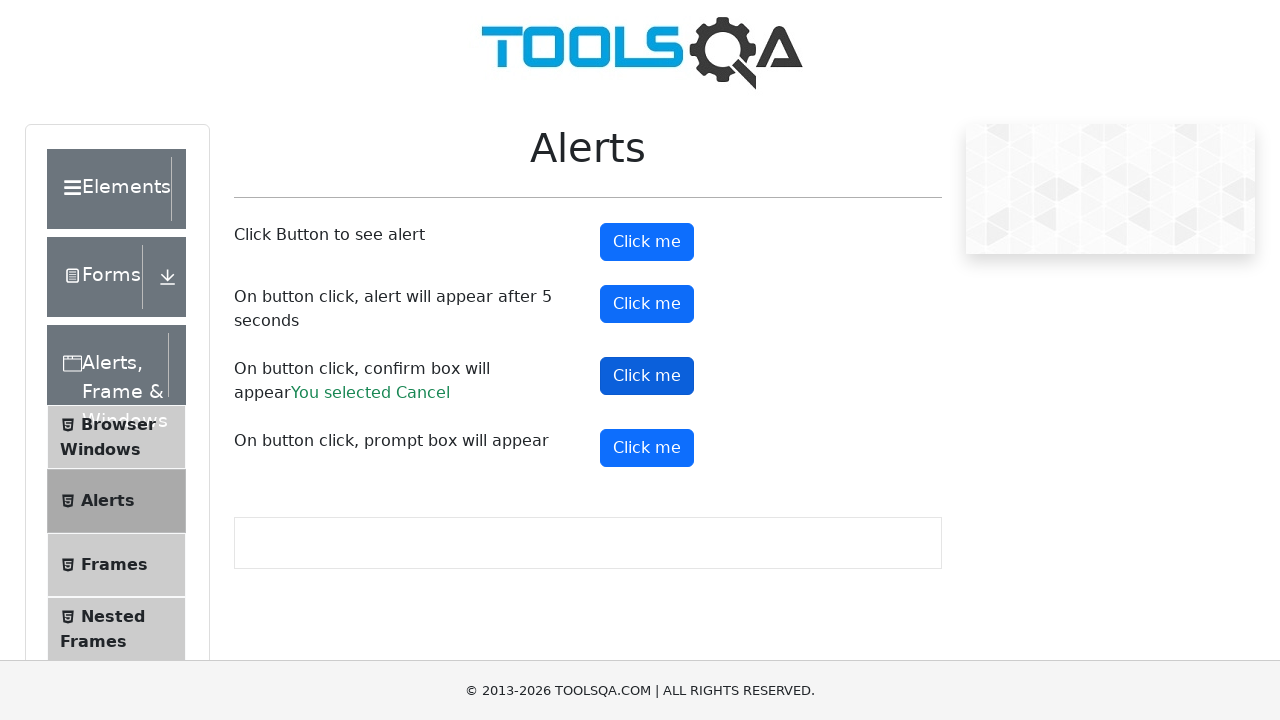

Waited for confirm dialog to be dismissed
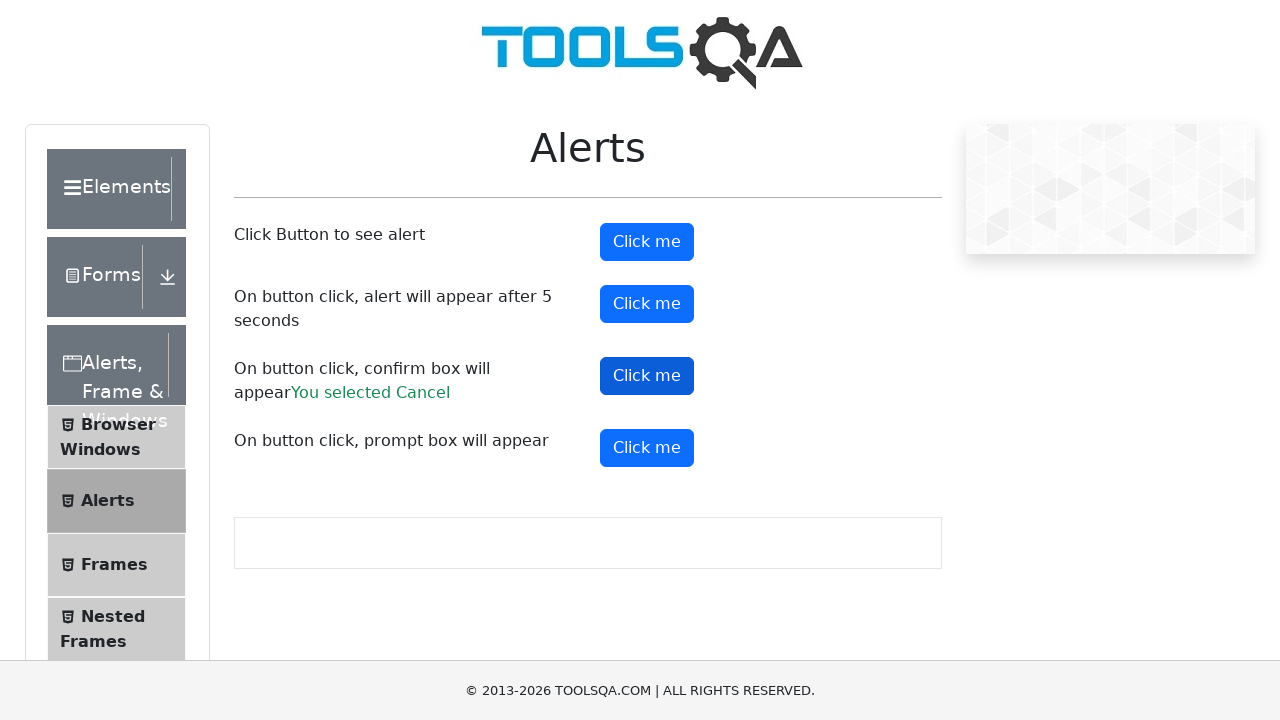

Clicked prompt dialog button at (647, 448) on #promtButton
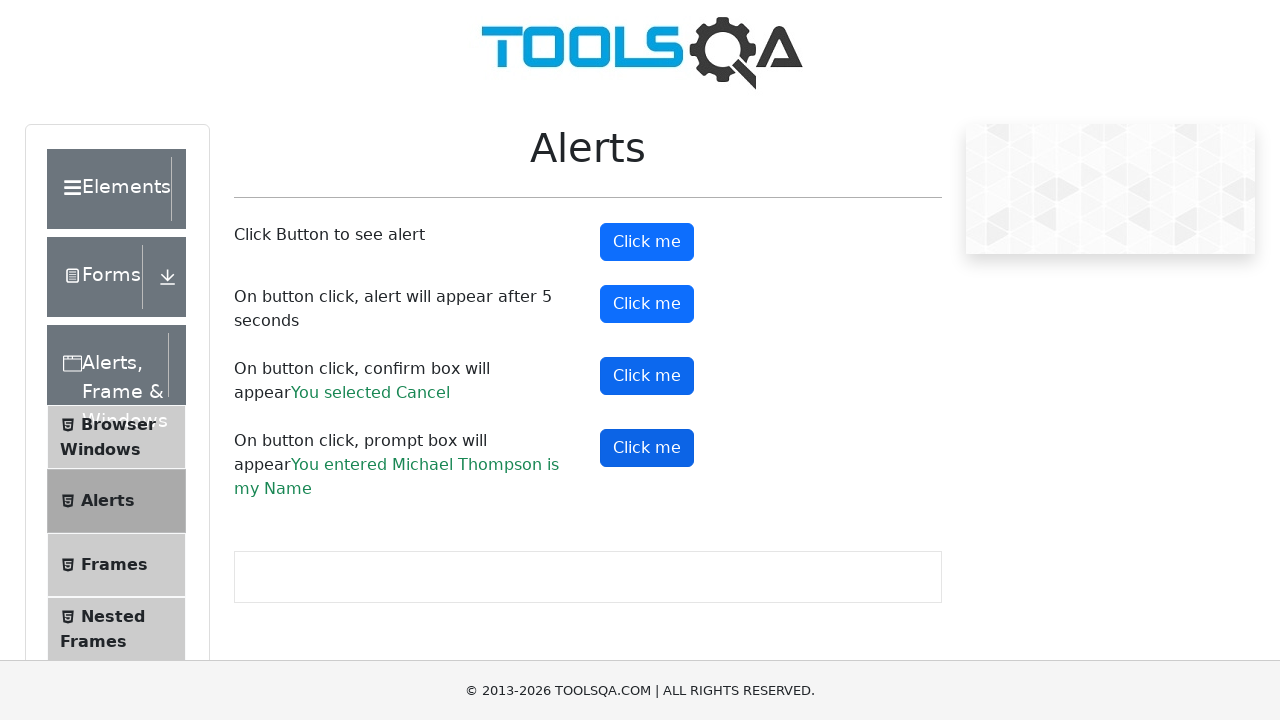

Waited for prompt dialog to be handled with input
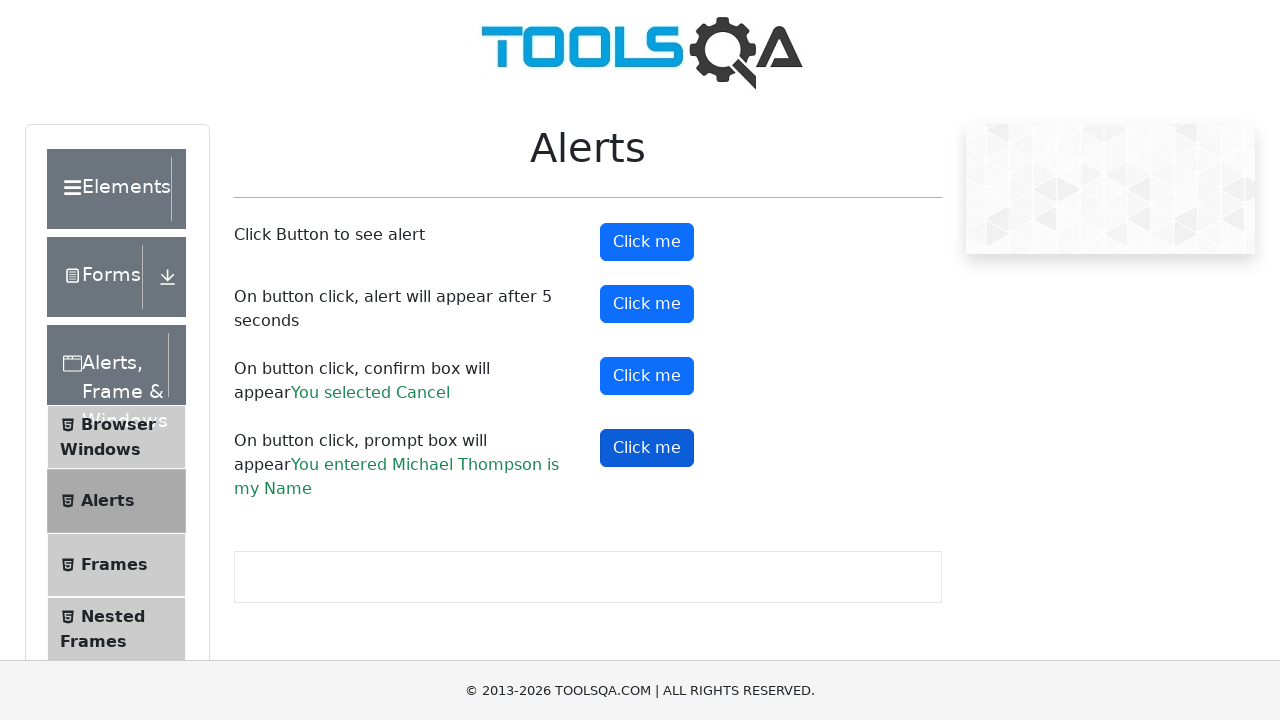

Verified prompt result is displayed on page
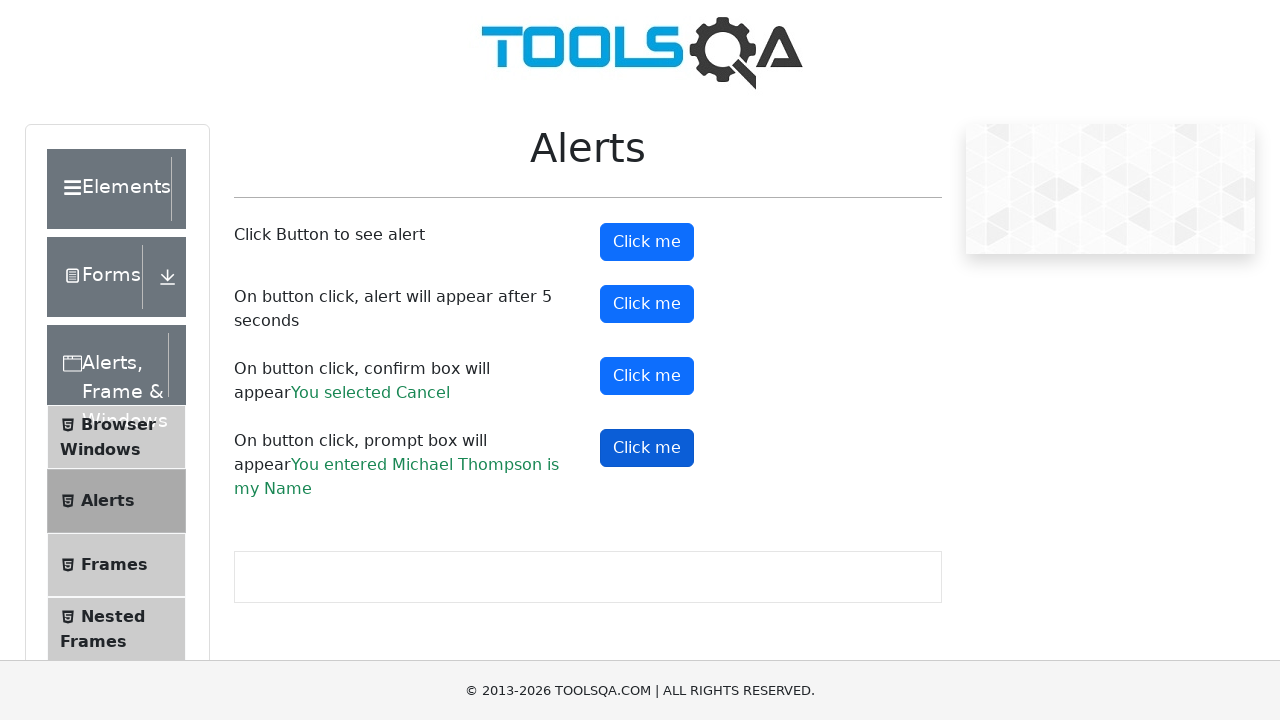

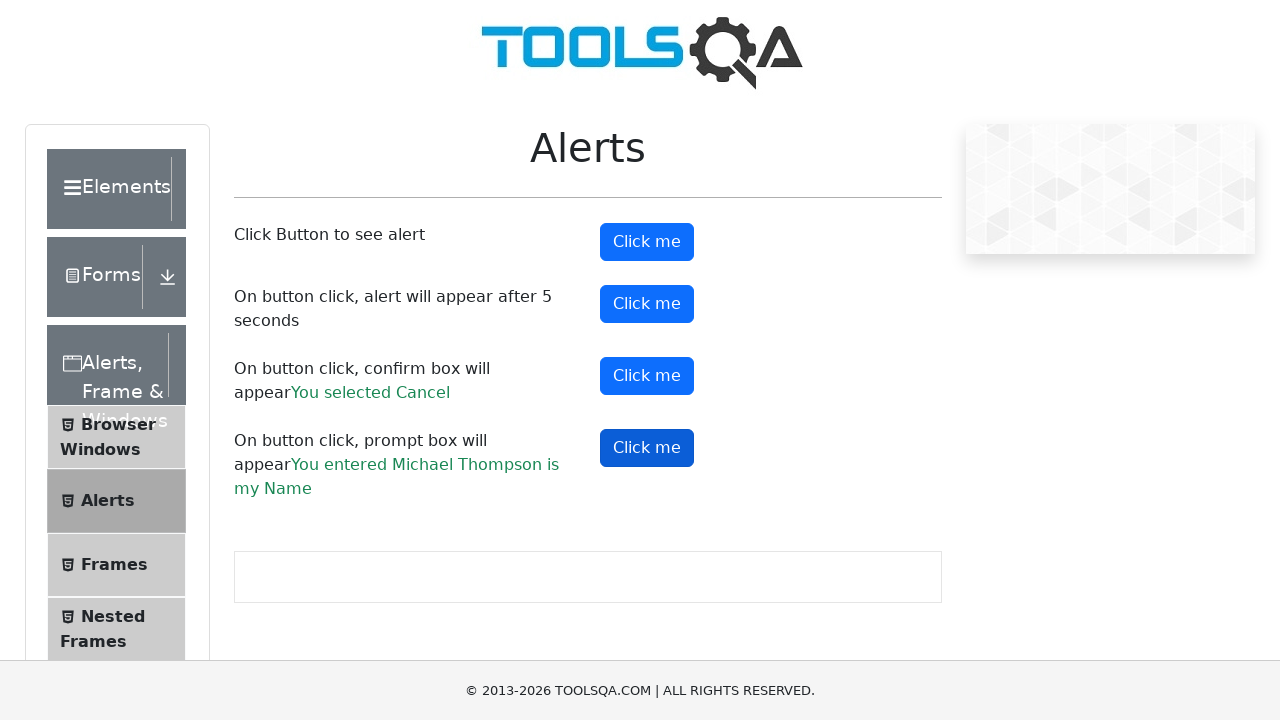